Tests a todo application by adding three todo items using the input field and Enter key

Starting URL: https://todomvc-emberjs-app.autotest.how

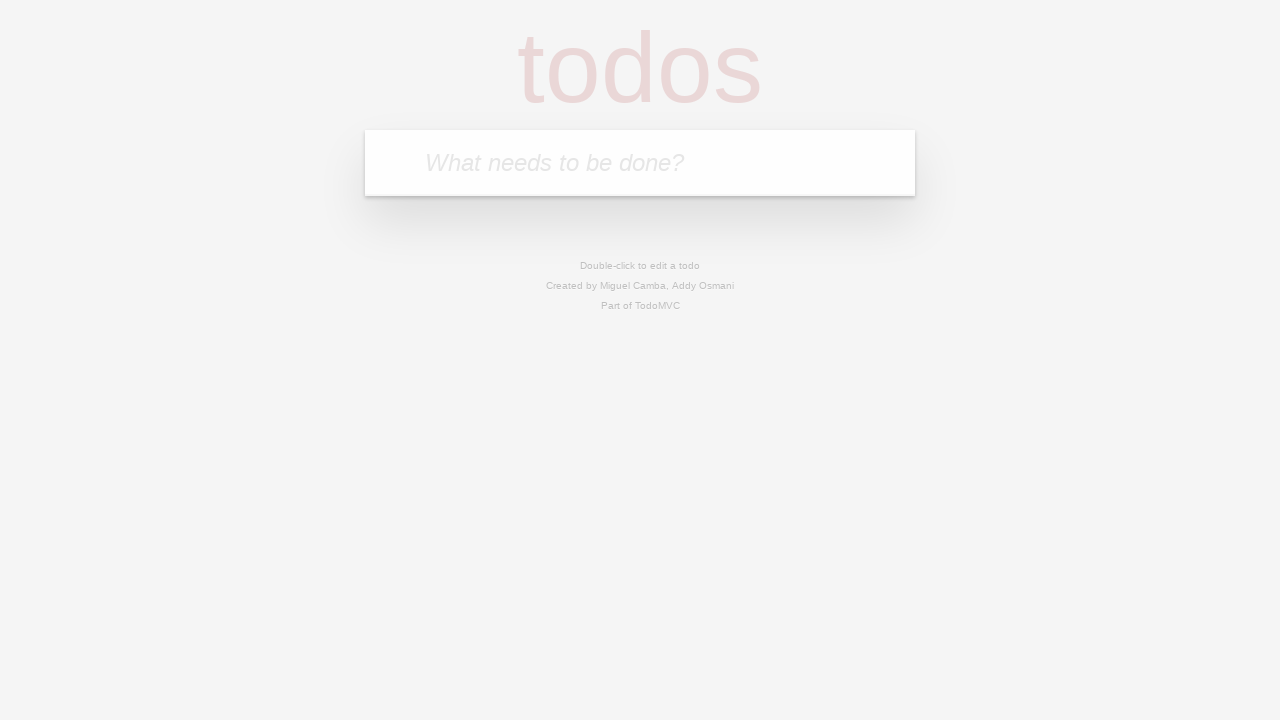

Verified todo input field is initially empty
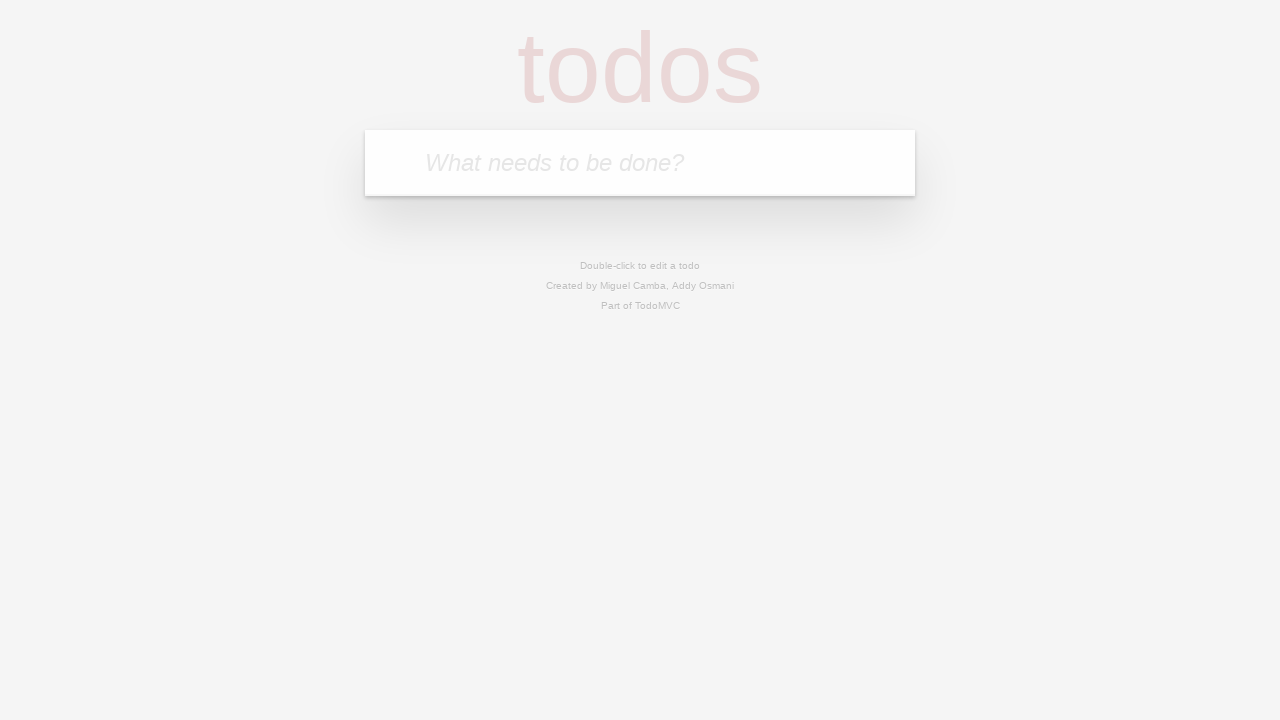

Filled todo input field with first item 'a' on #new-todo
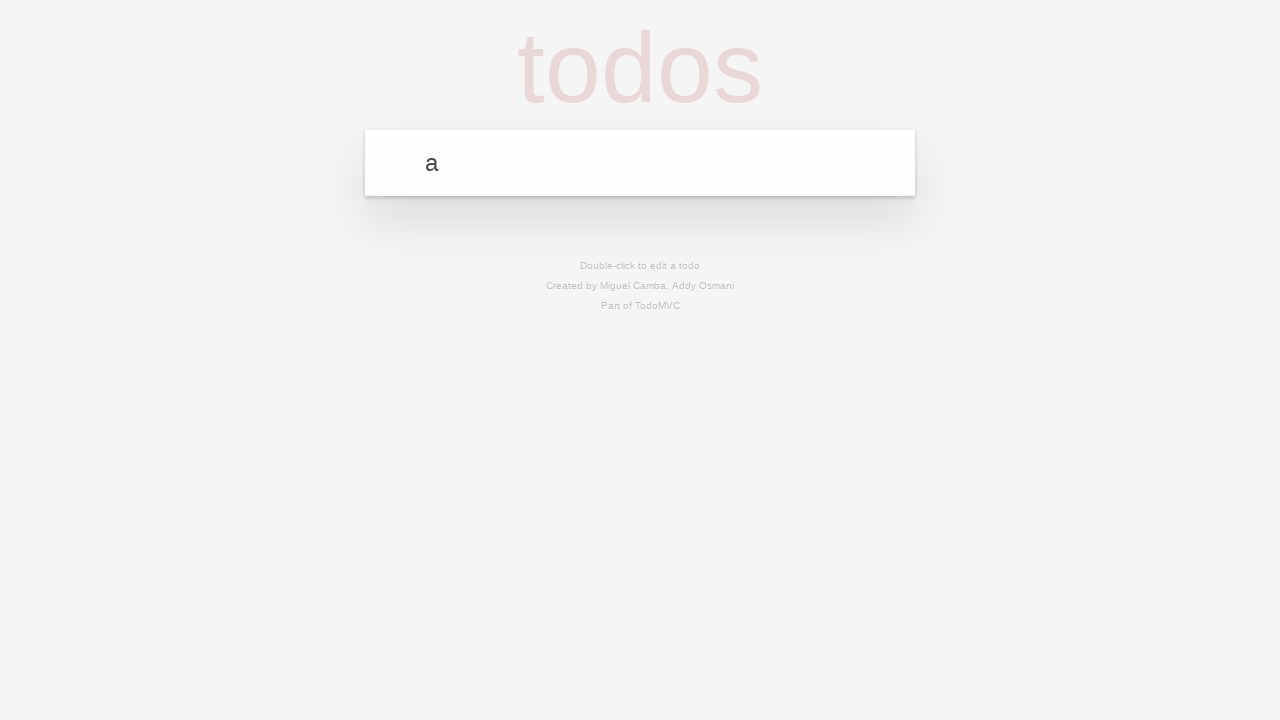

Pressed Enter to add first todo item on #new-todo
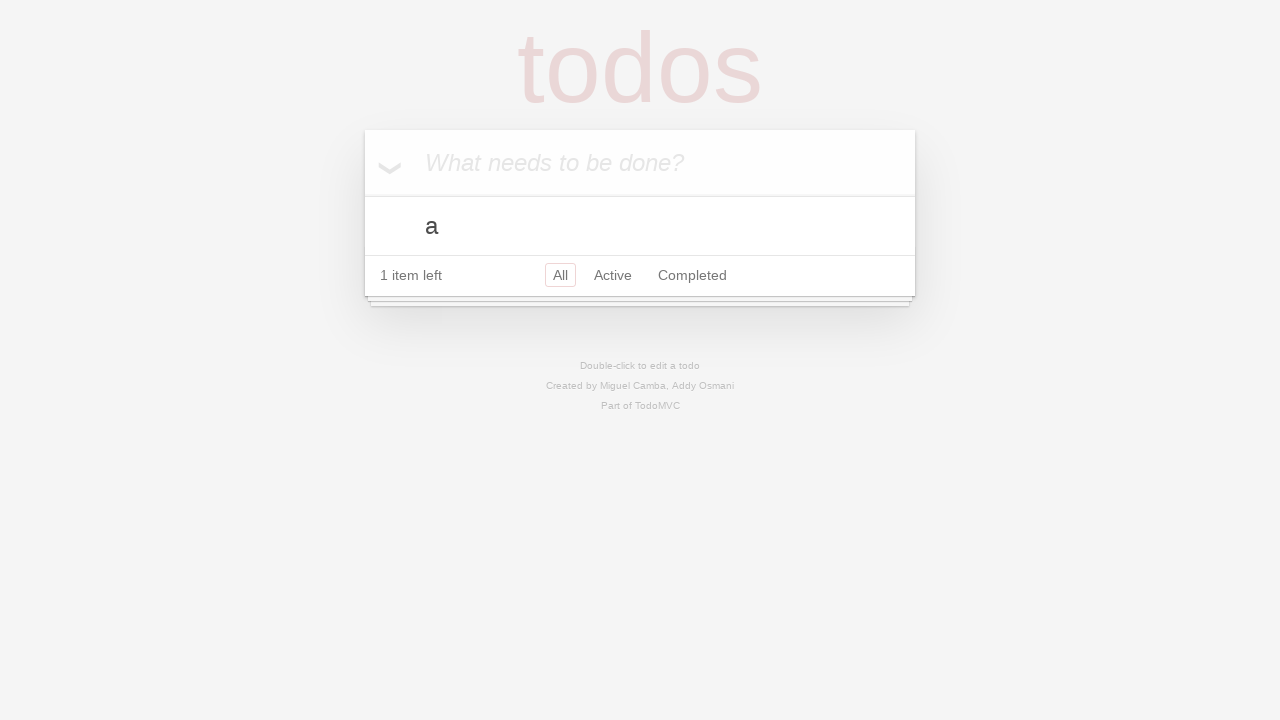

Filled todo input field with second item 'a' on #new-todo
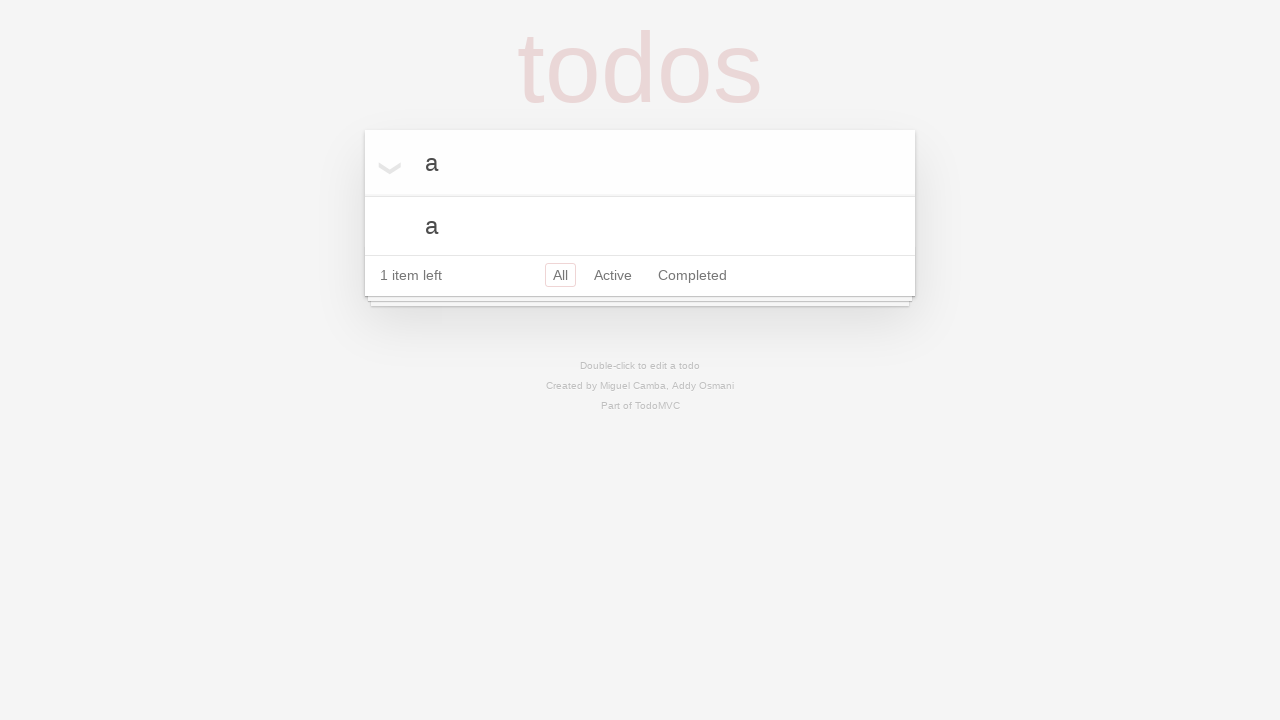

Pressed Enter to add second todo item on #new-todo
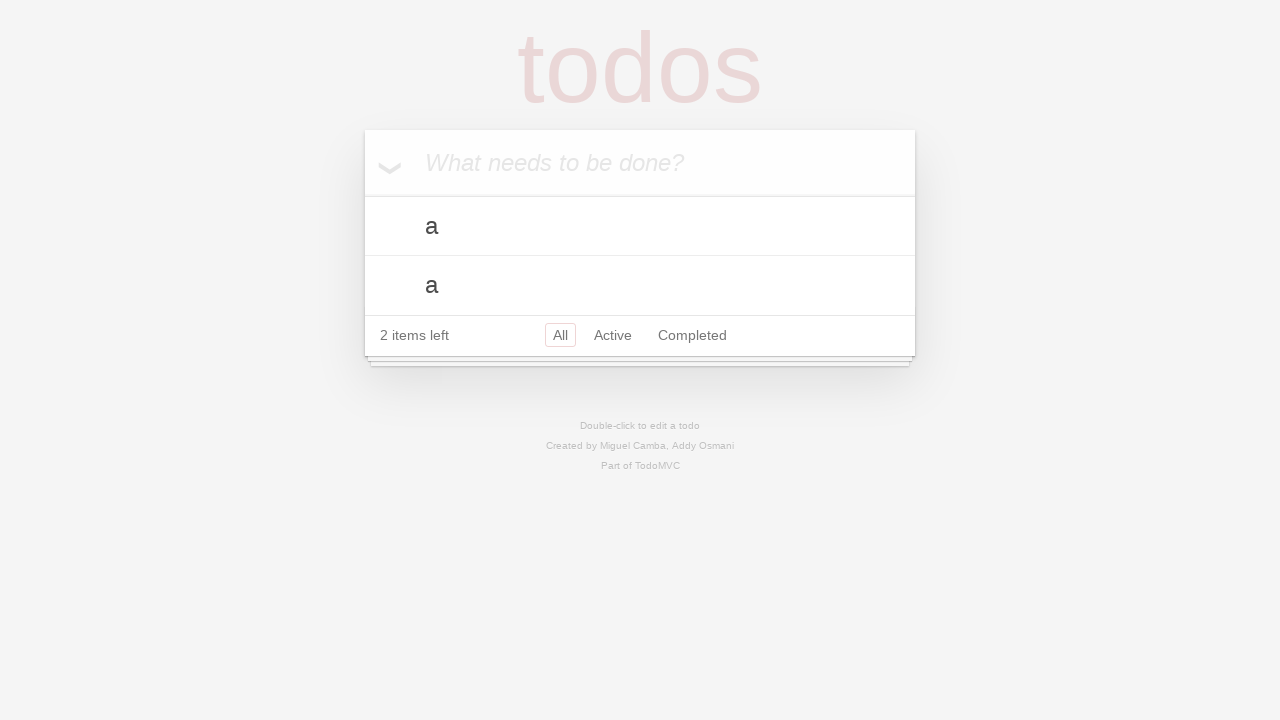

Filled todo input field with third item 'a' on #new-todo
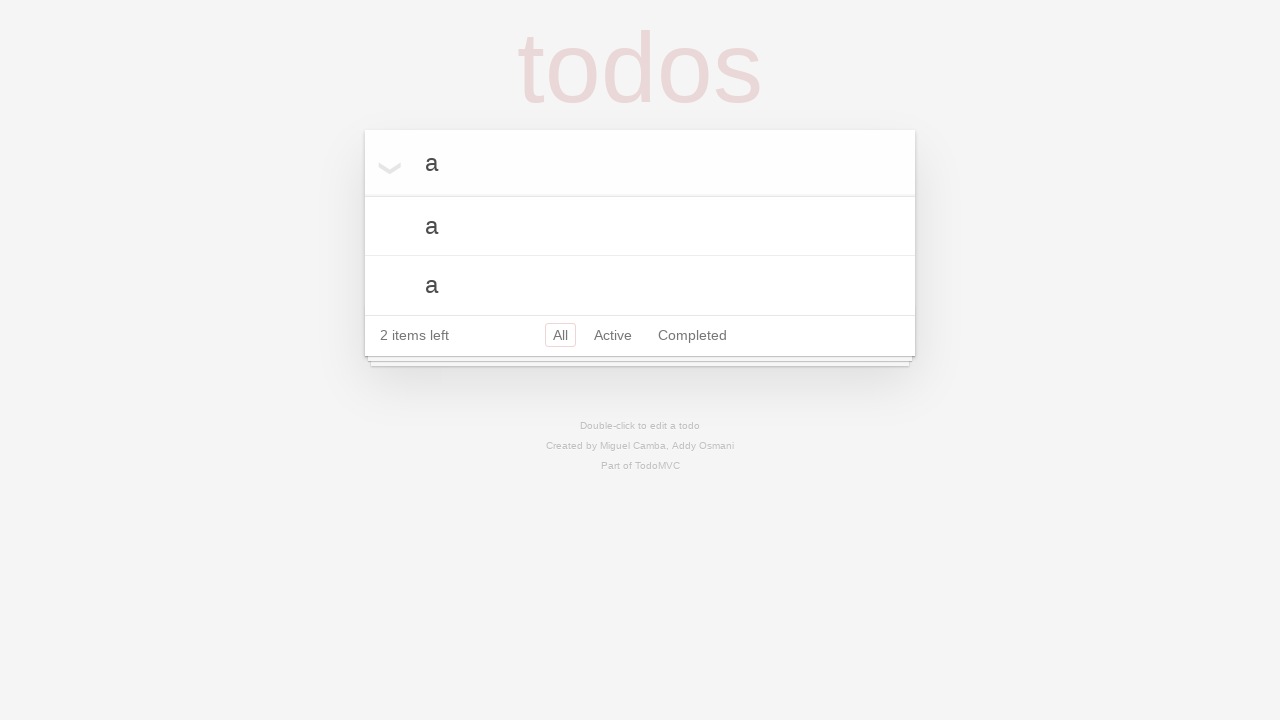

Pressed Enter to add third todo item on #new-todo
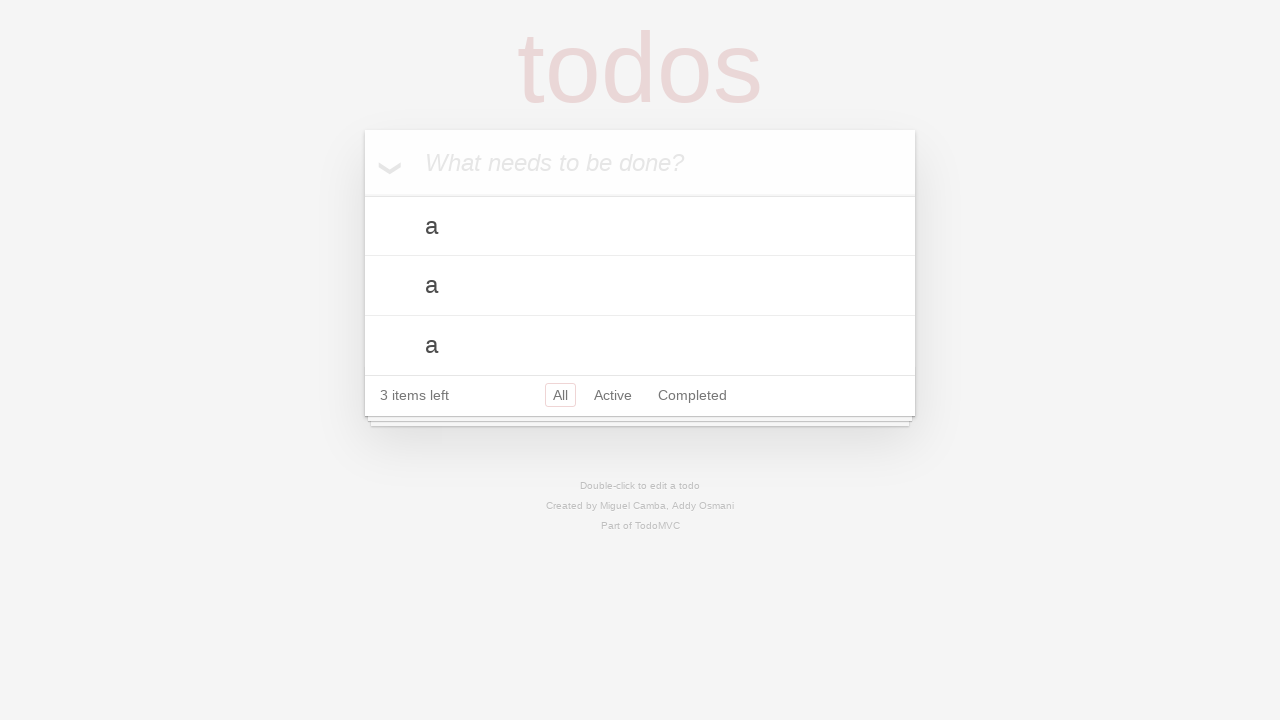

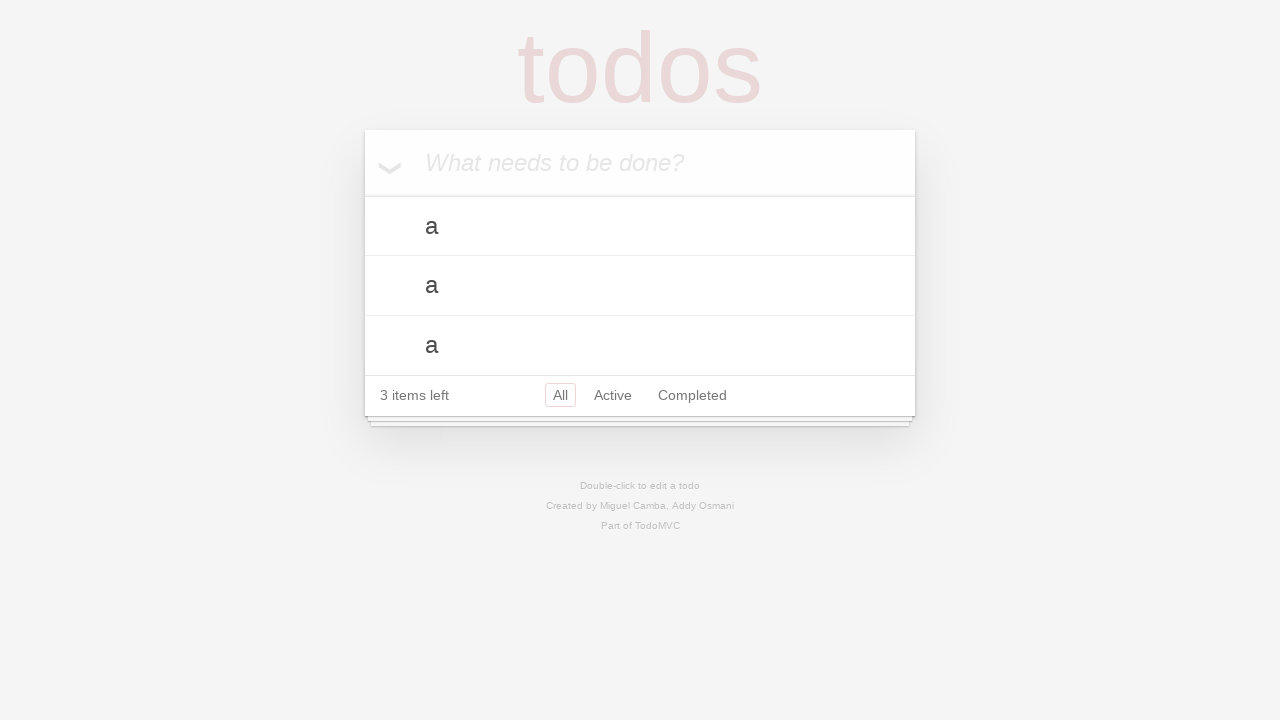